Tests navigation to nested frames page and switches through multiple iframe levels to access content within the middle frame

Starting URL: https://the-internet.herokuapp.com/

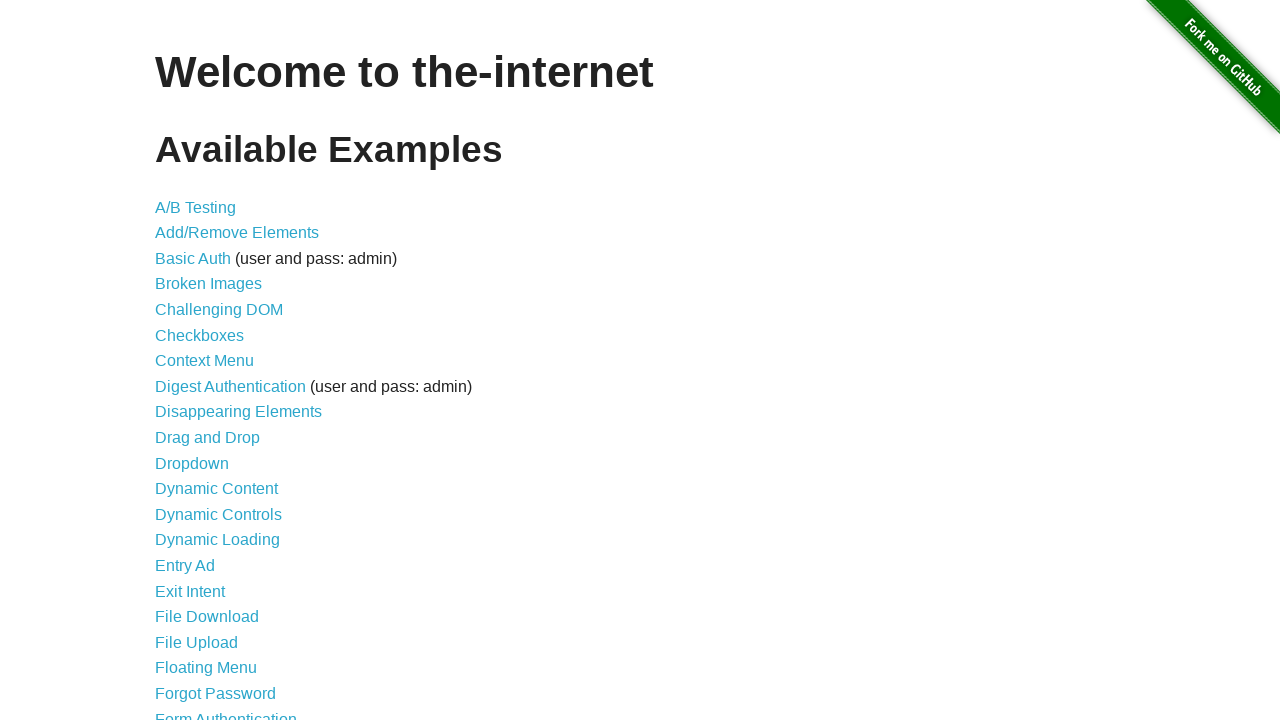

Clicked on the nested frames link at (210, 395) on xpath=//div[@id='content']/ul/li/a[@href='/nested_frames']
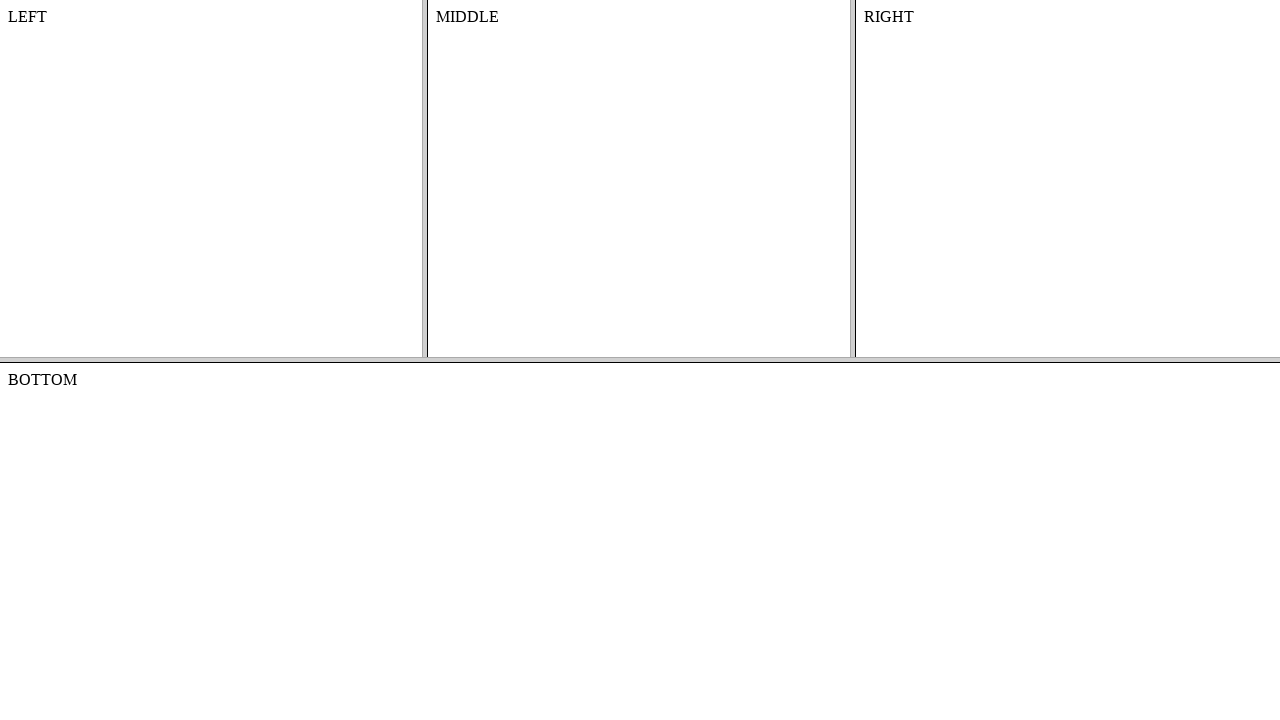

Located the top frame (frame-top)
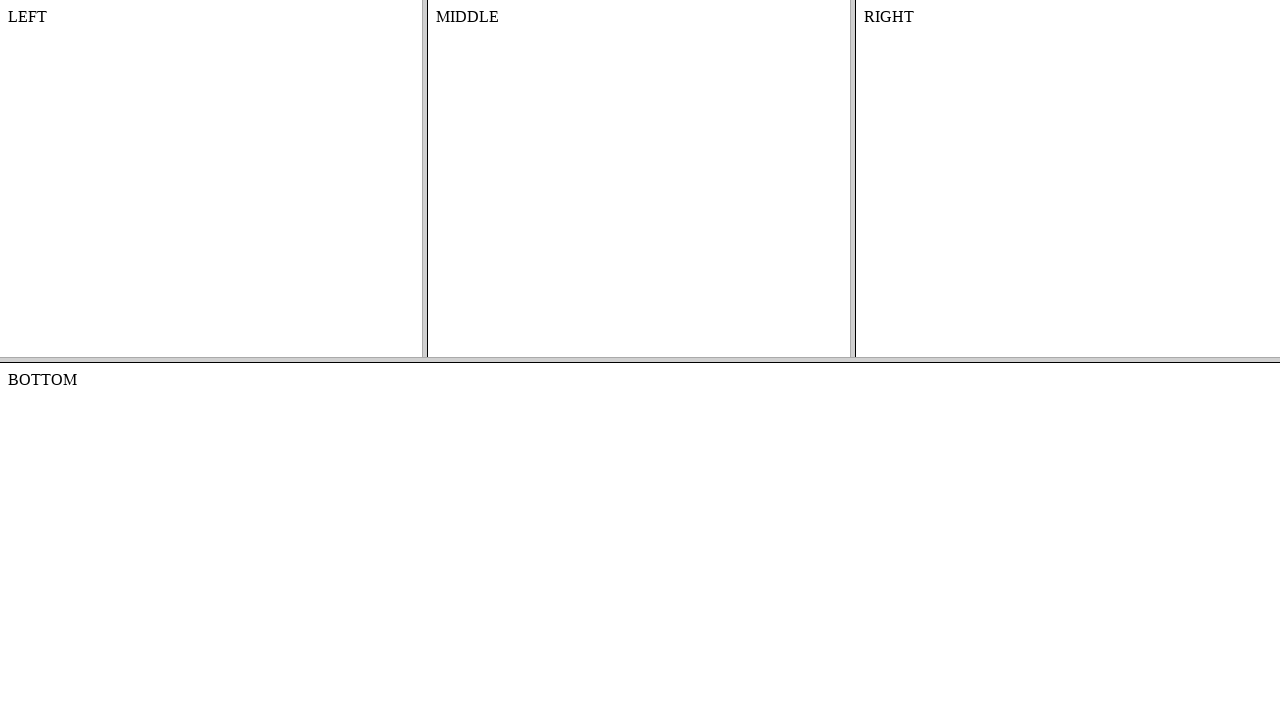

Located the middle frame (frame-middle) within the top frame
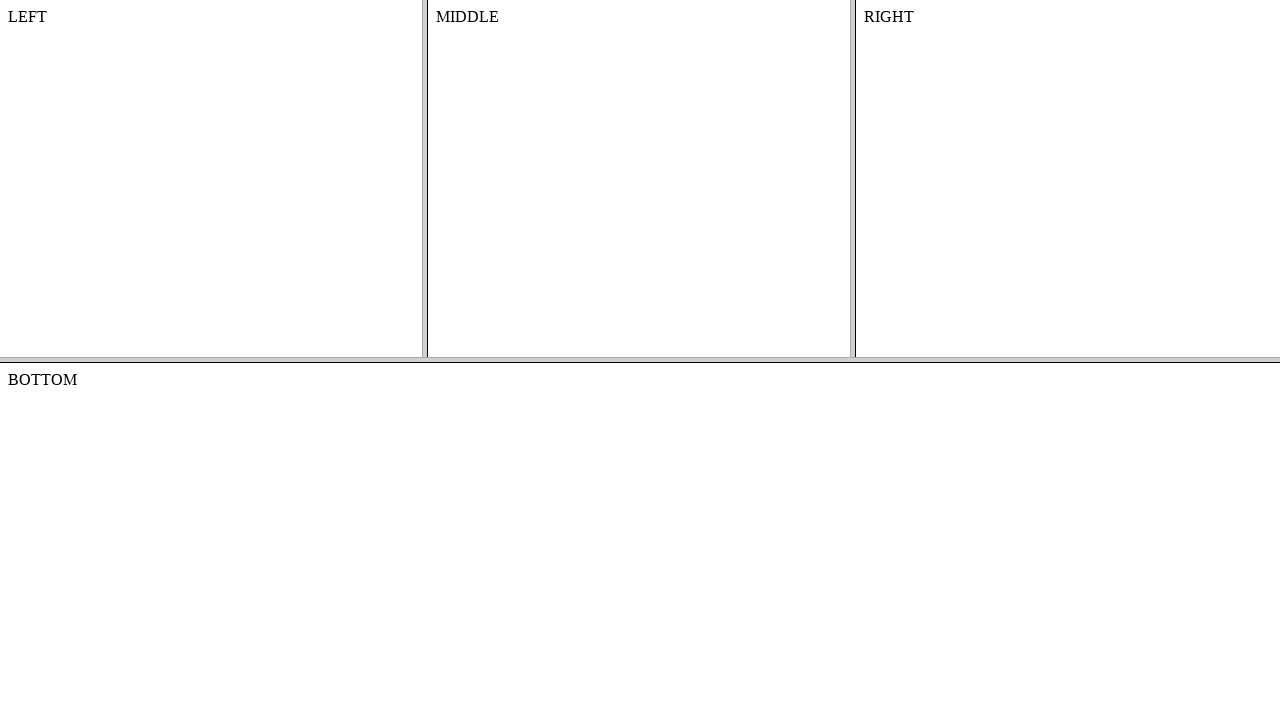

Retrieved content from middle frame: 'MIDDLE'
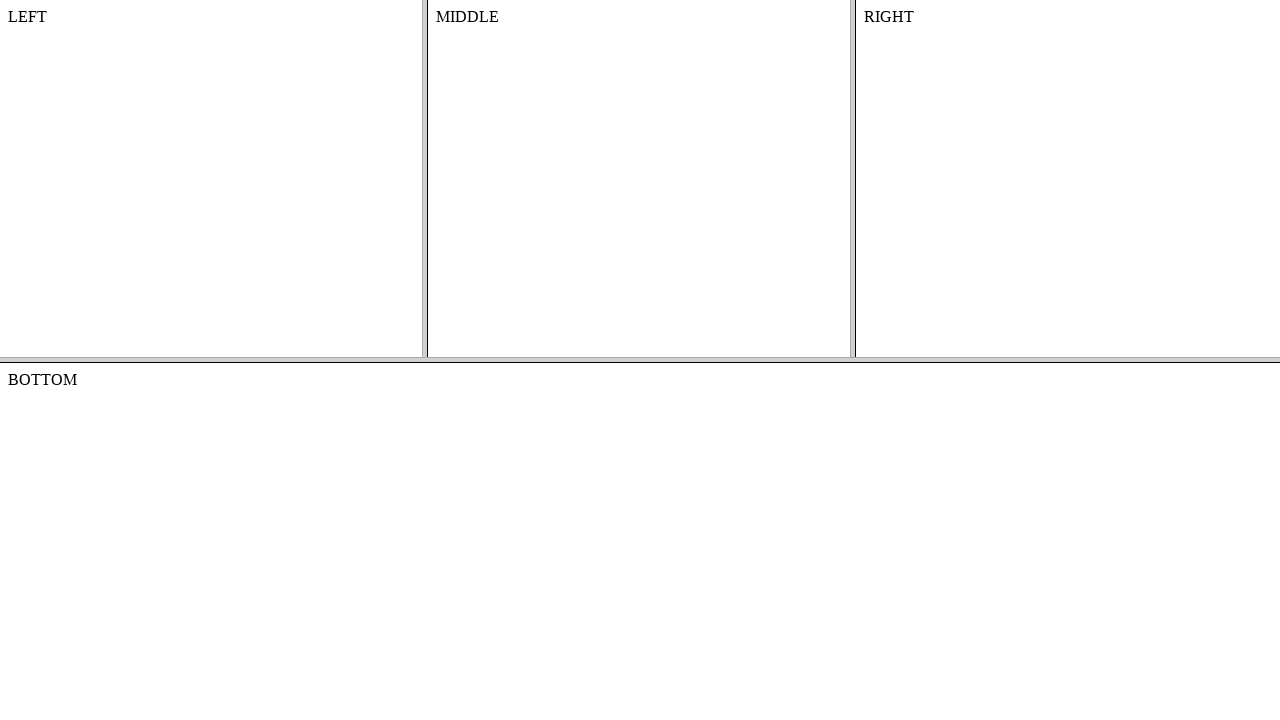

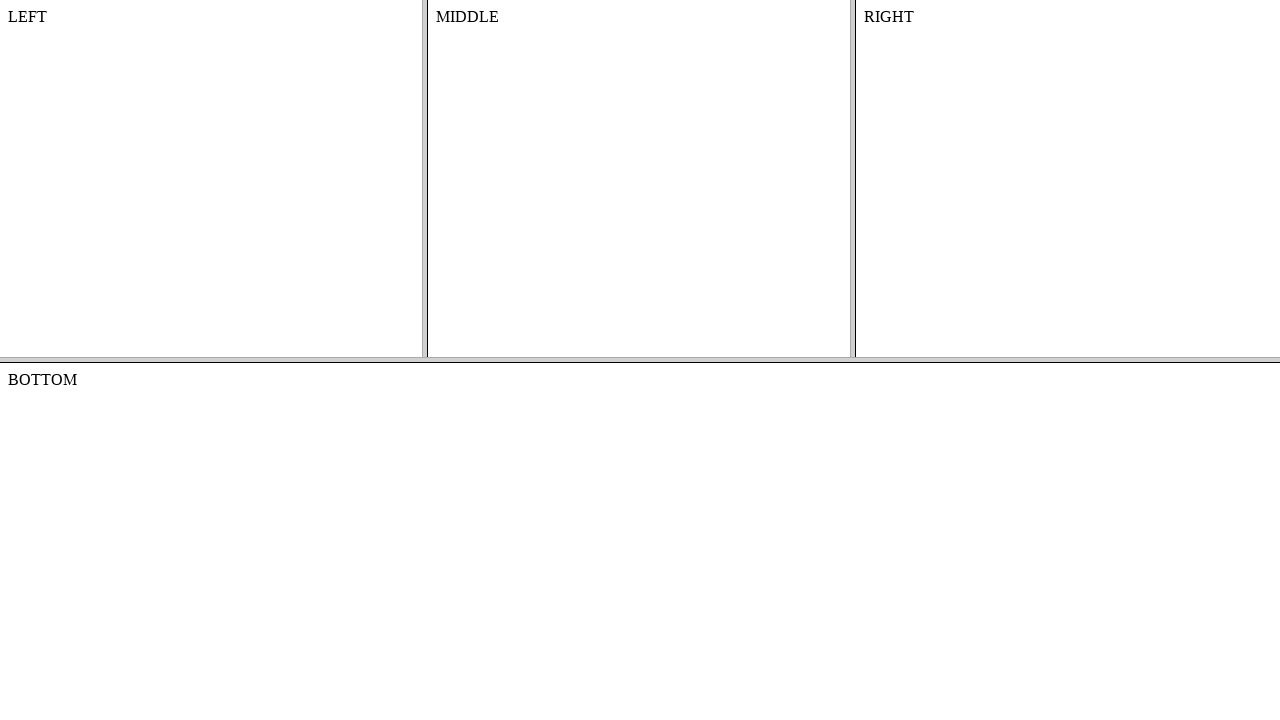